Tests that an error message is displayed when attempting to login with an empty password field

Starting URL: https://www.saucedemo.com/

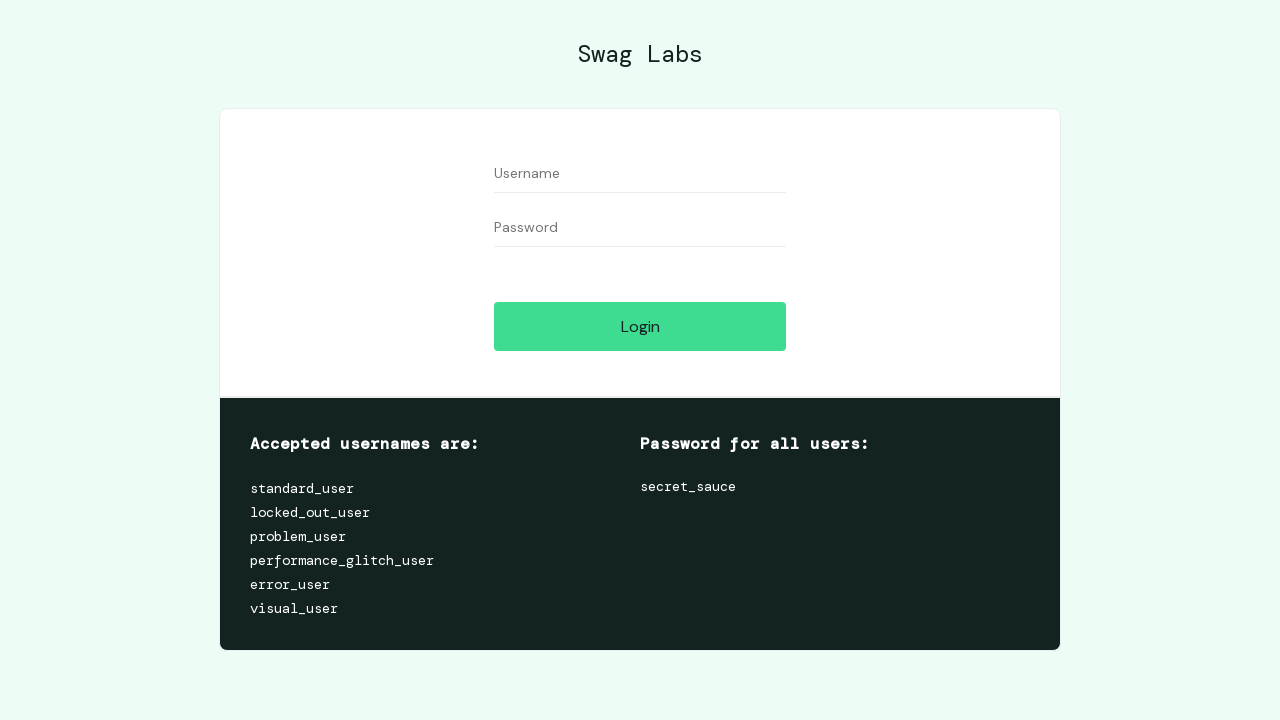

Filled username field with 'standard_user' on #user-name
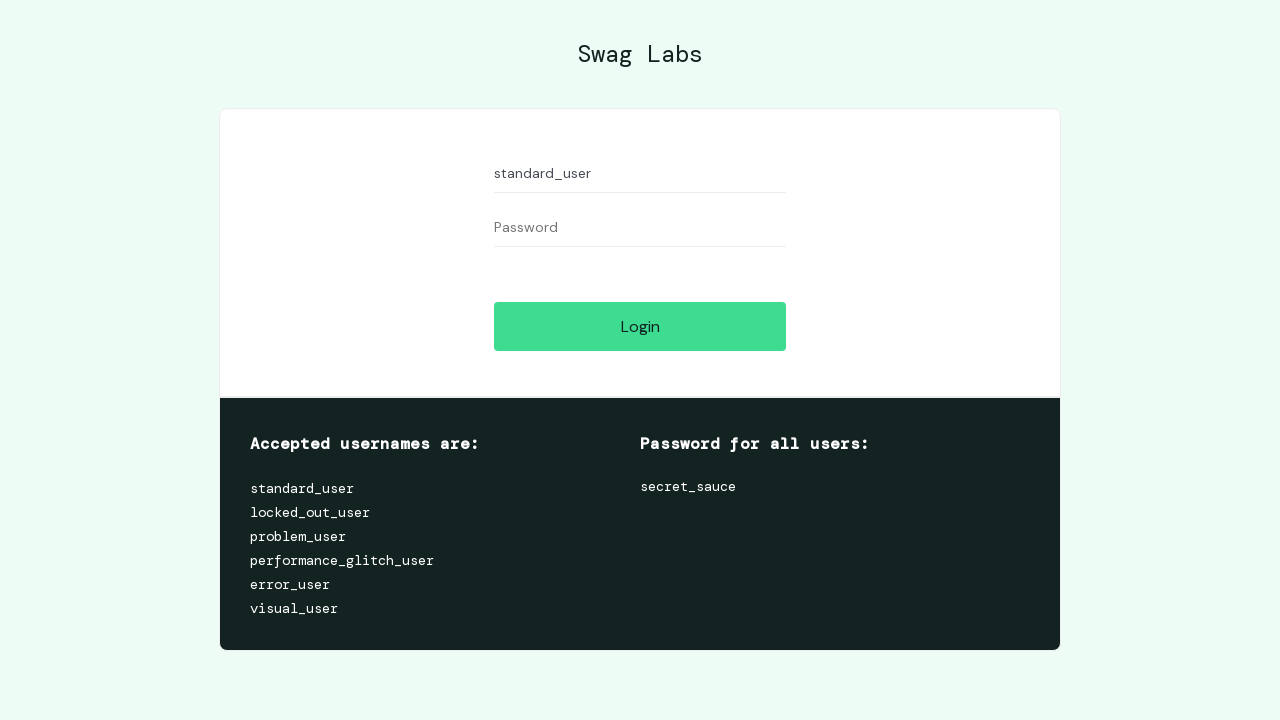

Clicked login button with empty password field at (640, 326) on #login-button
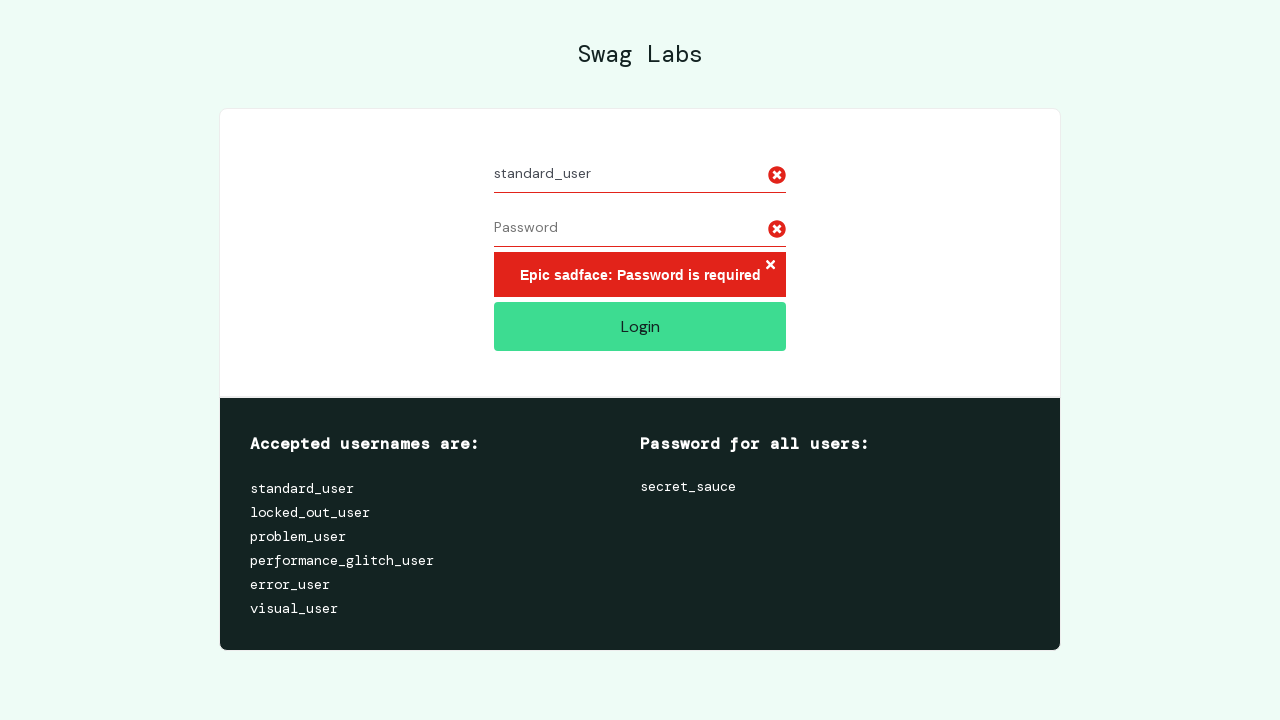

Located error message element
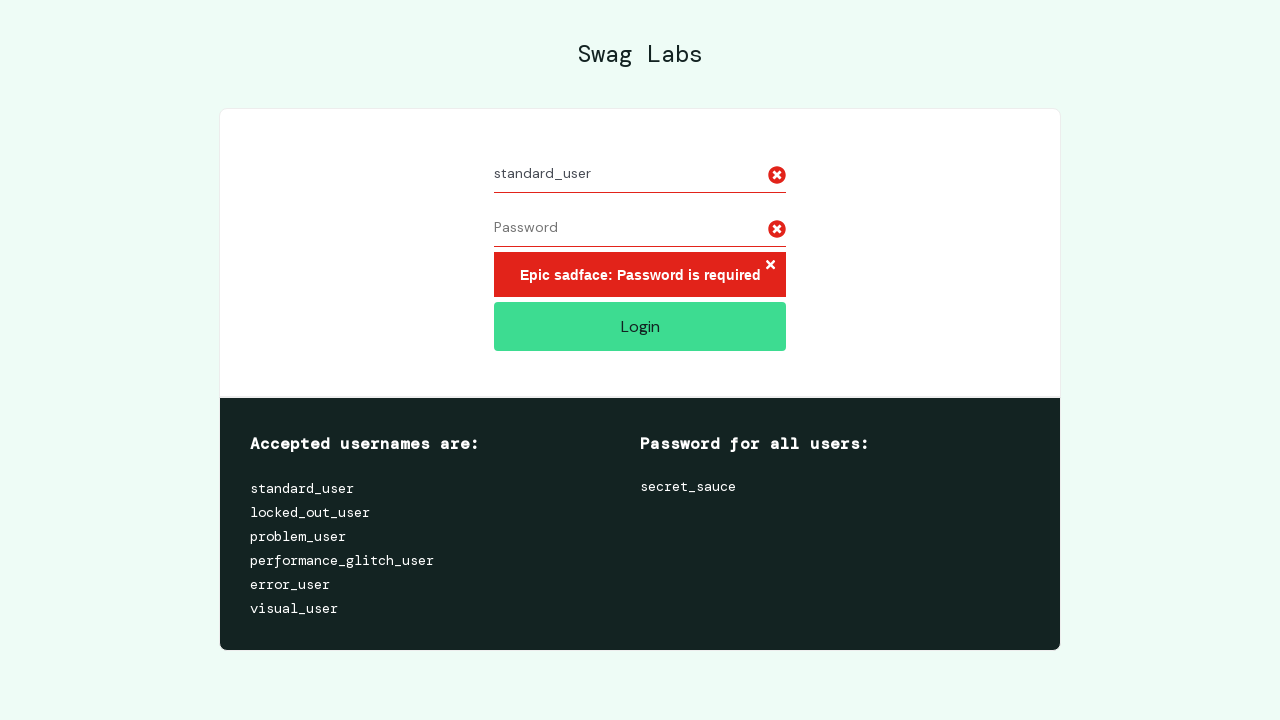

Verified error message is visible for empty password login attempt
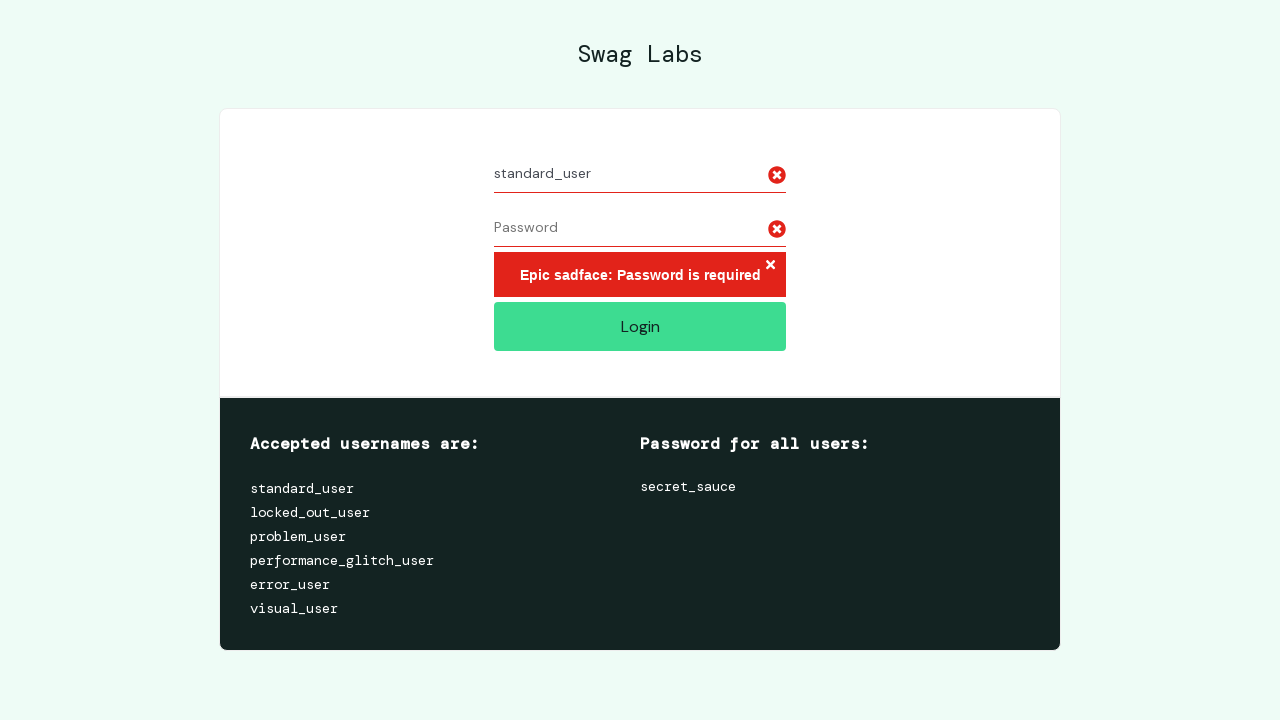

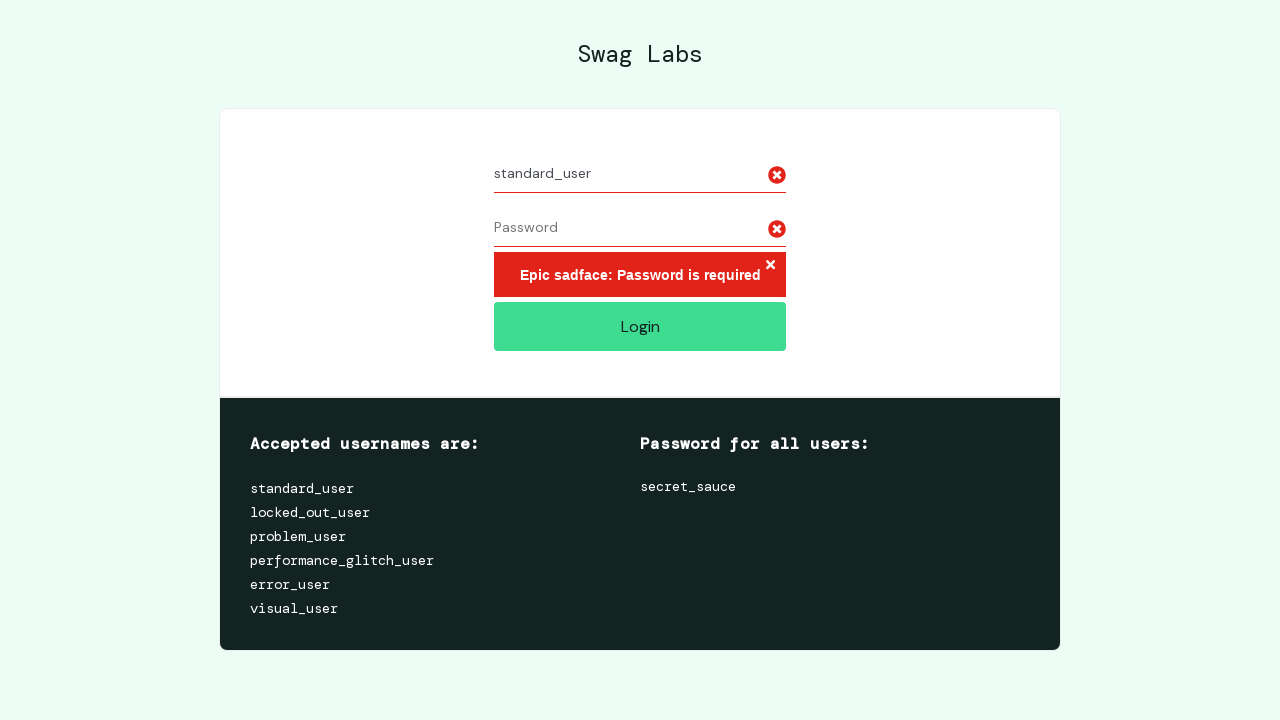